Tests keyboard interaction with jQuery UI selectable component by selecting multiple items using Ctrl+Click

Starting URL: https://jqueryui.com/selectable/

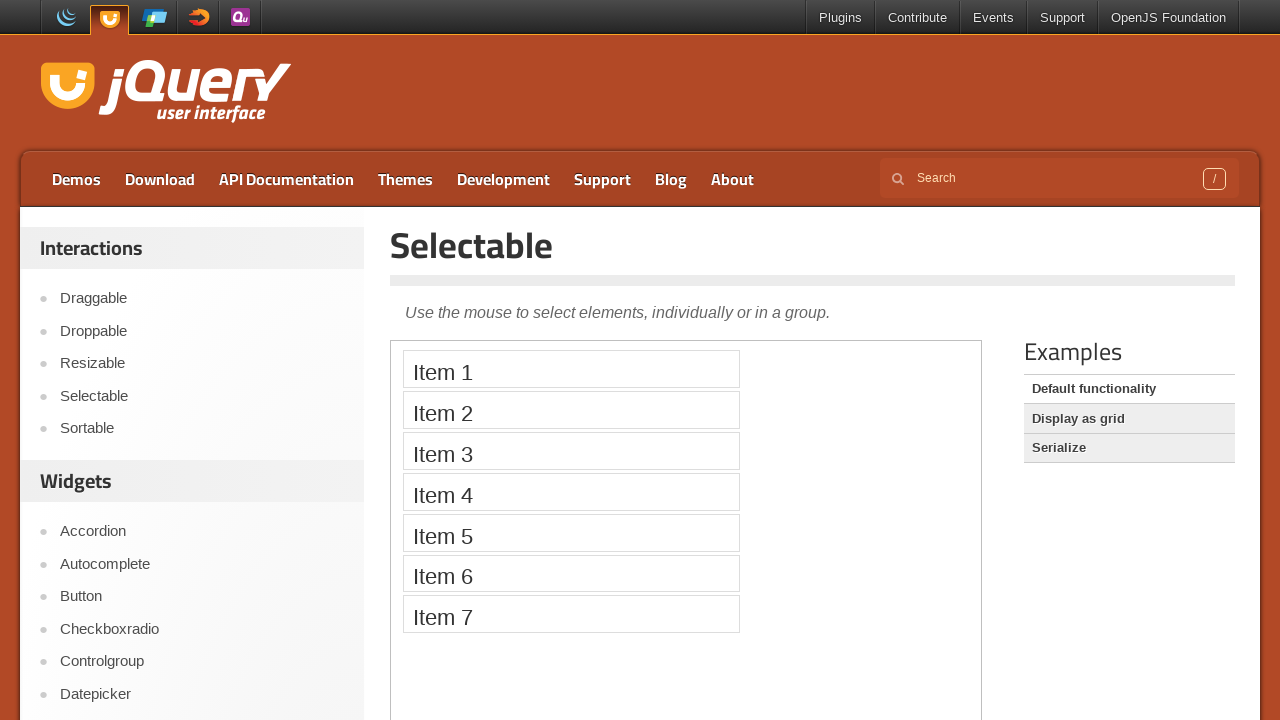

Located the iframe containing the jQuery UI selectable demo
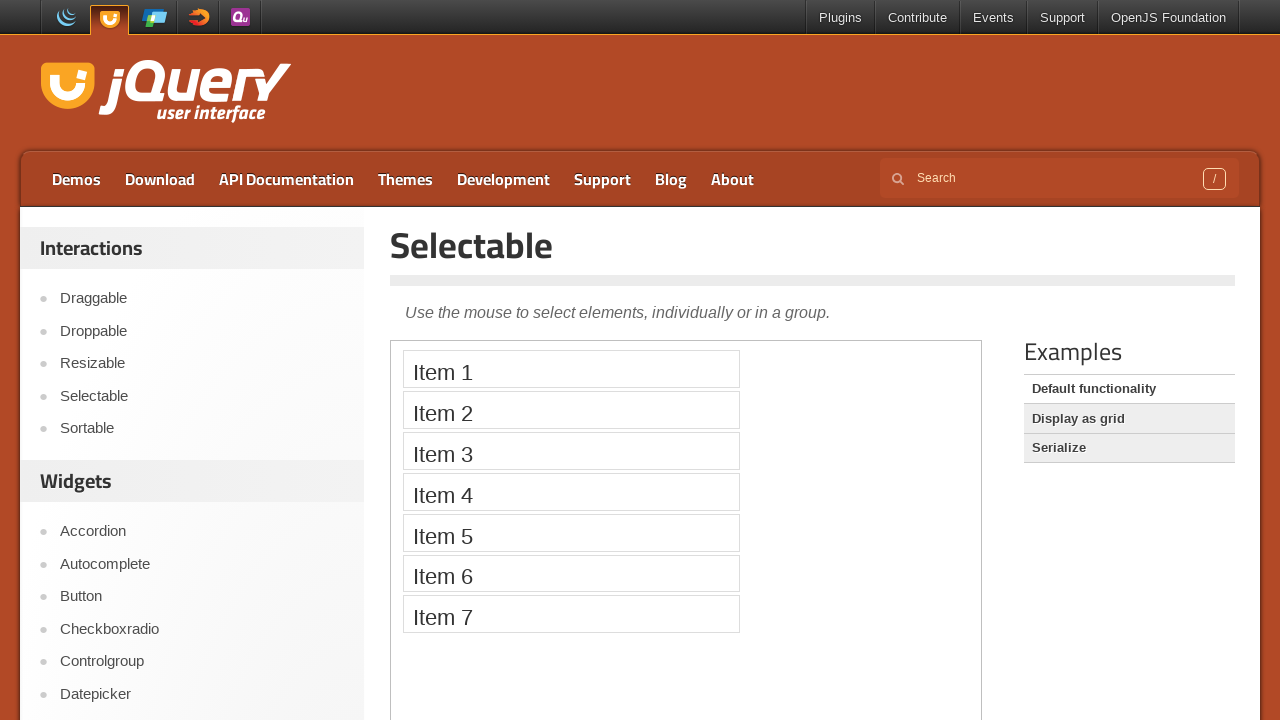

Ctrl+Clicked on Item 1 to start multi-selection at (571, 369) on iframe >> nth=0 >> internal:control=enter-frame >> xpath=//li[text()='Item 1']
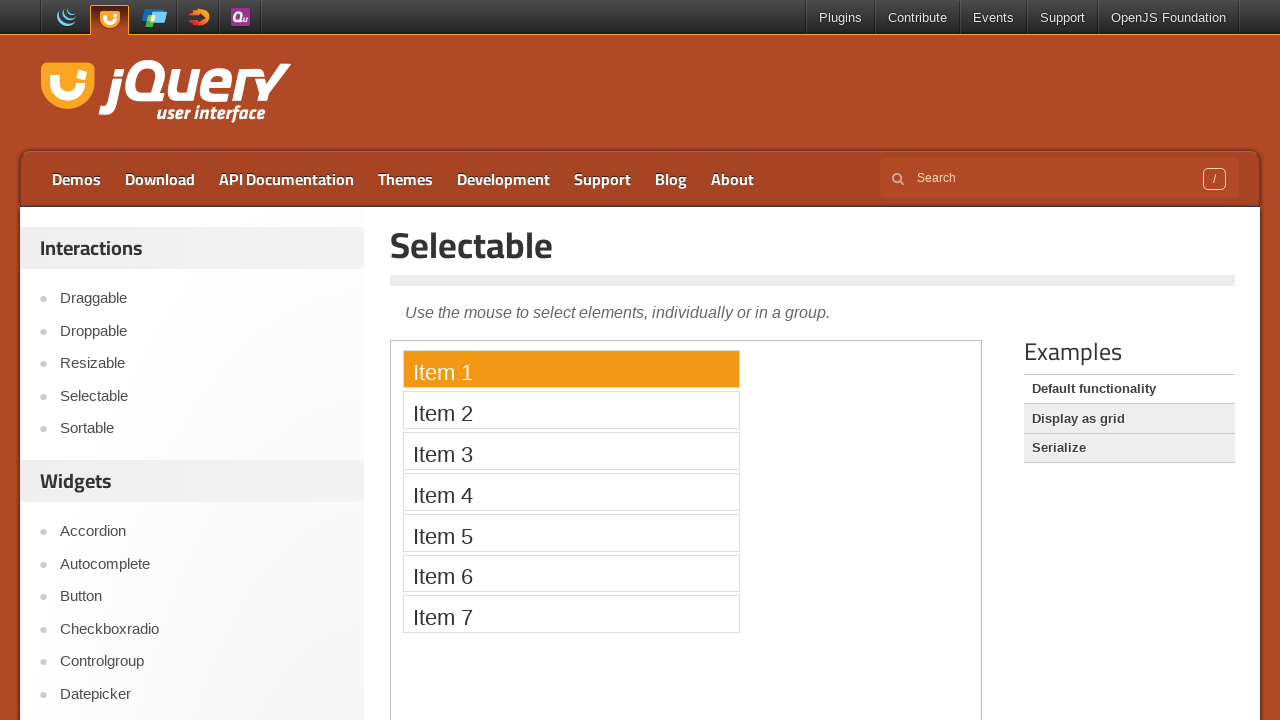

Ctrl+Clicked on Item 2 to add to selection at (571, 410) on iframe >> nth=0 >> internal:control=enter-frame >> xpath=//li[text()='Item 2']
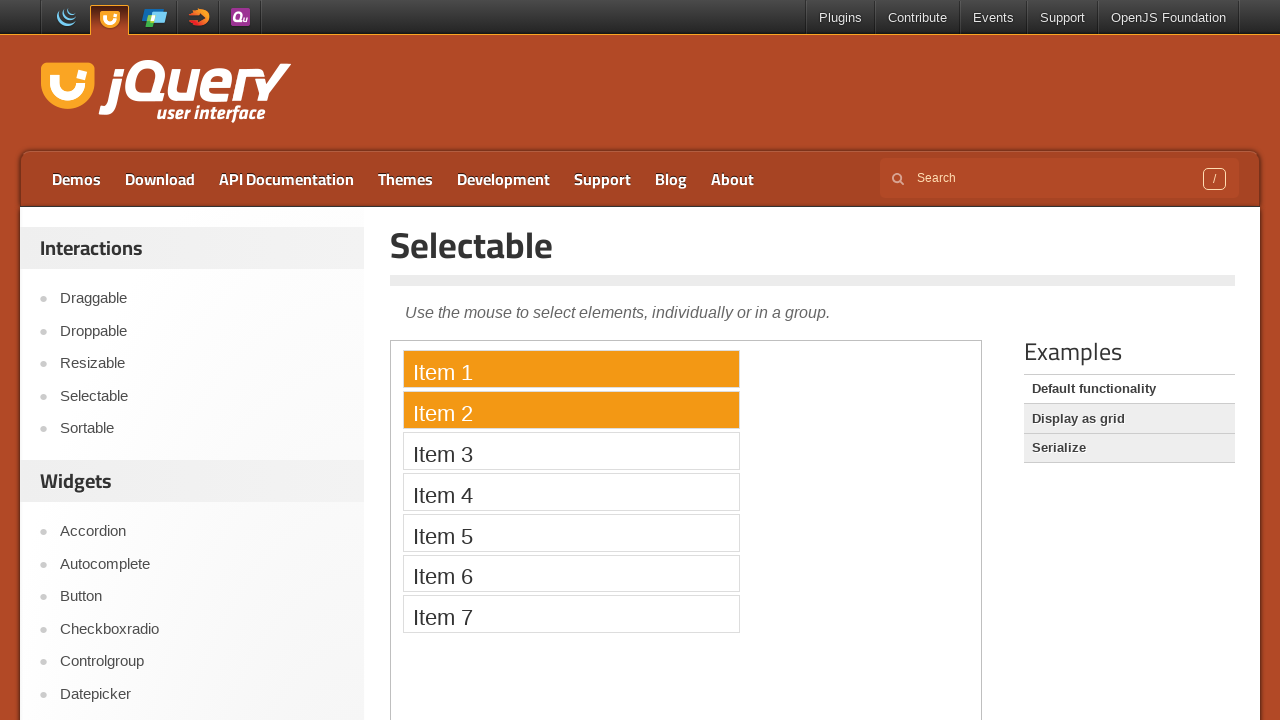

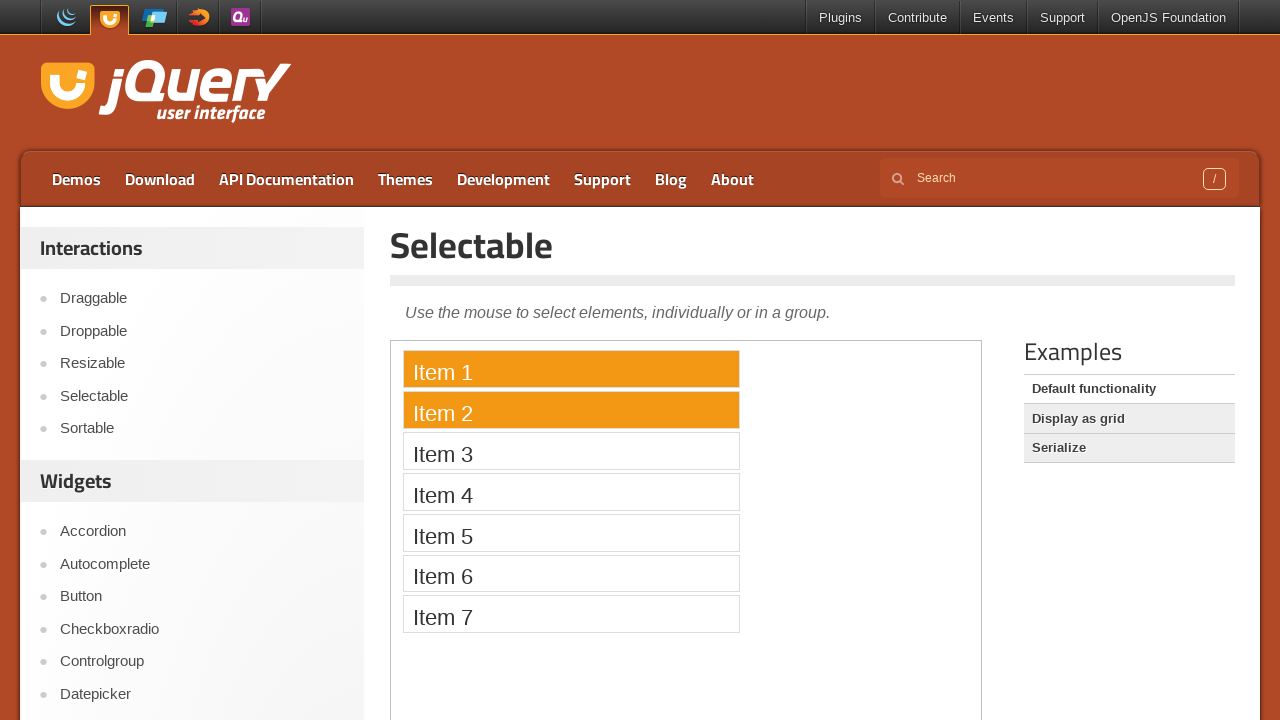